Tests JavaScript drag and drop functionality by dragging boxes to an obliterator element to destroy them.

Starting URL: http://web.masteringselenium.com/jsDragAndDrop.html

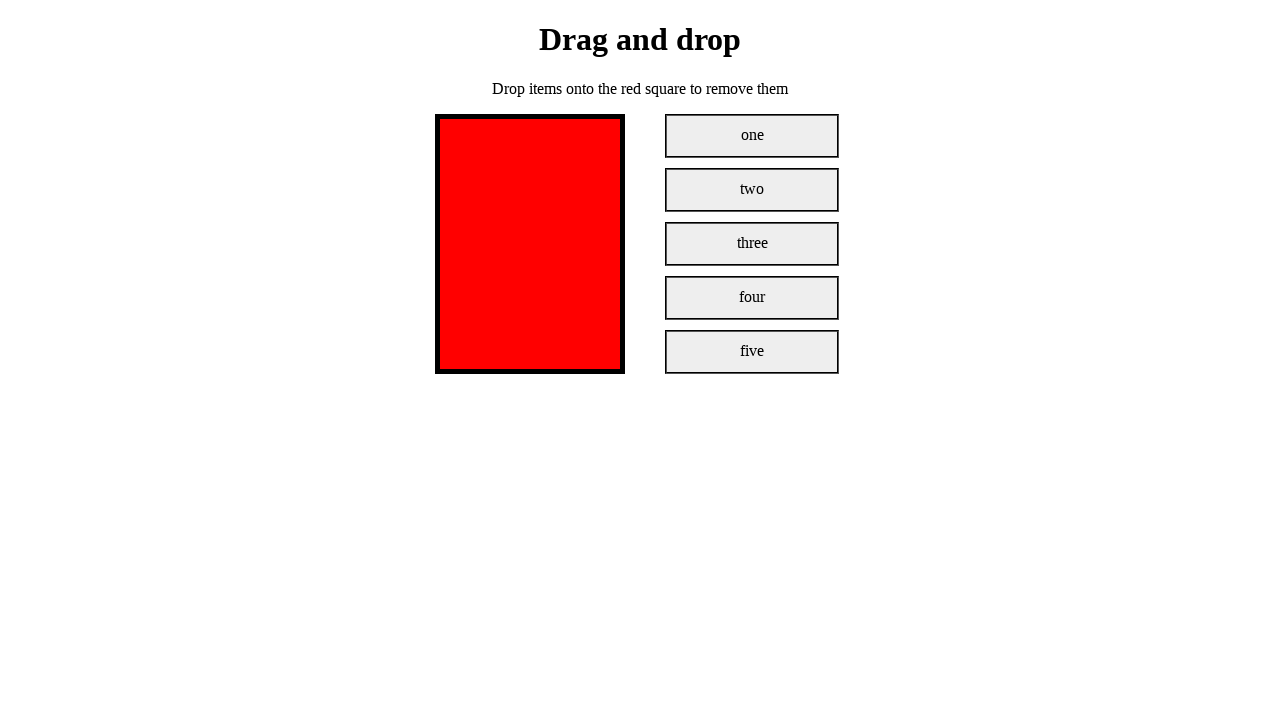

Waited for obliterator element to load
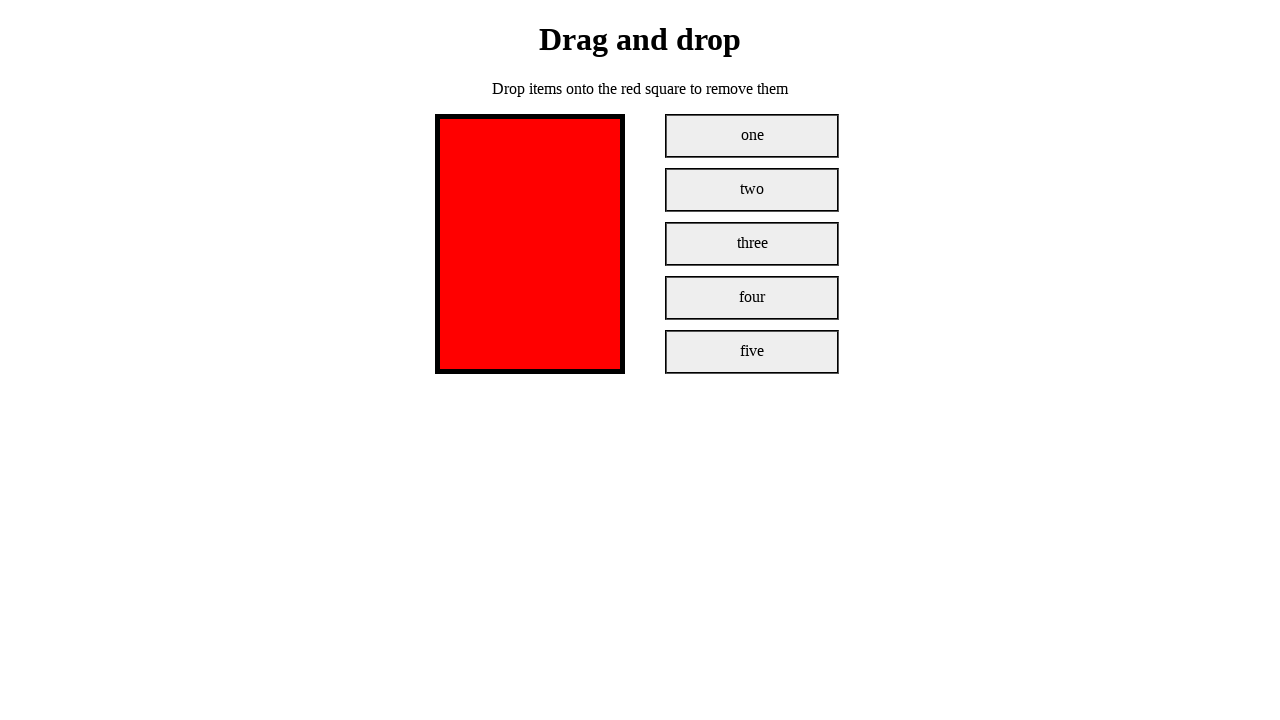

Waited for first box element to load
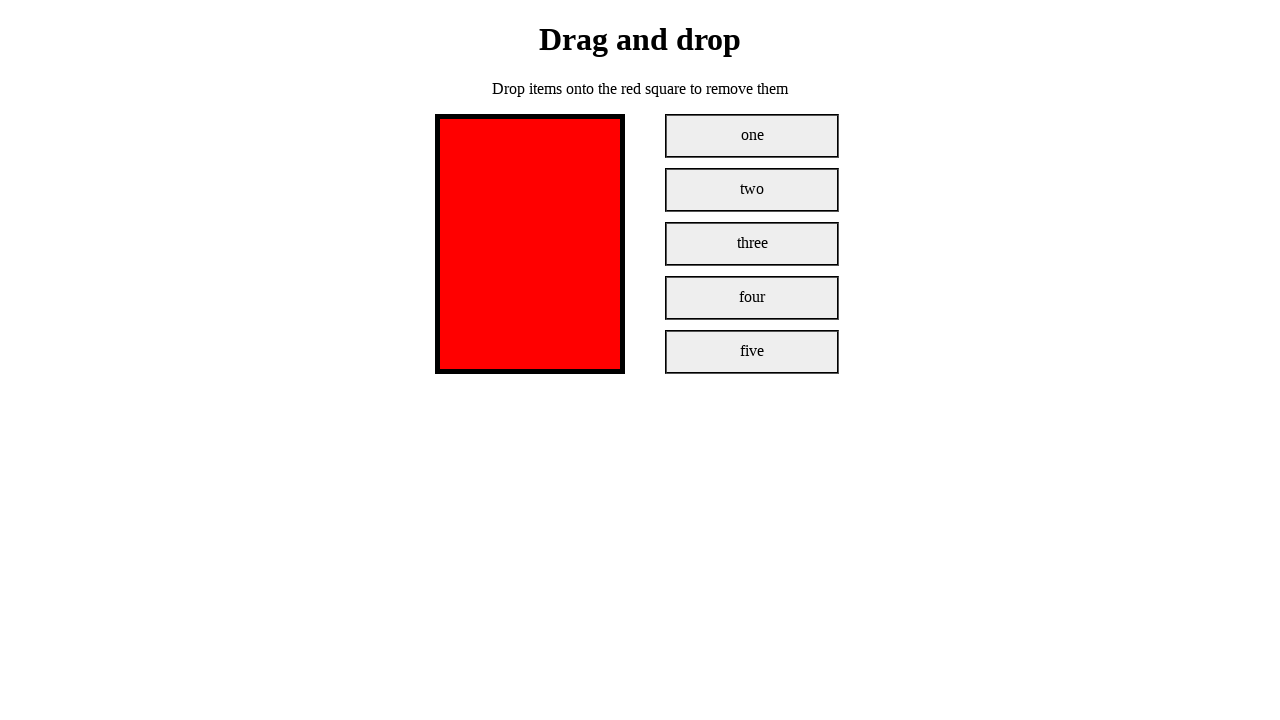

Waited for second box element to load
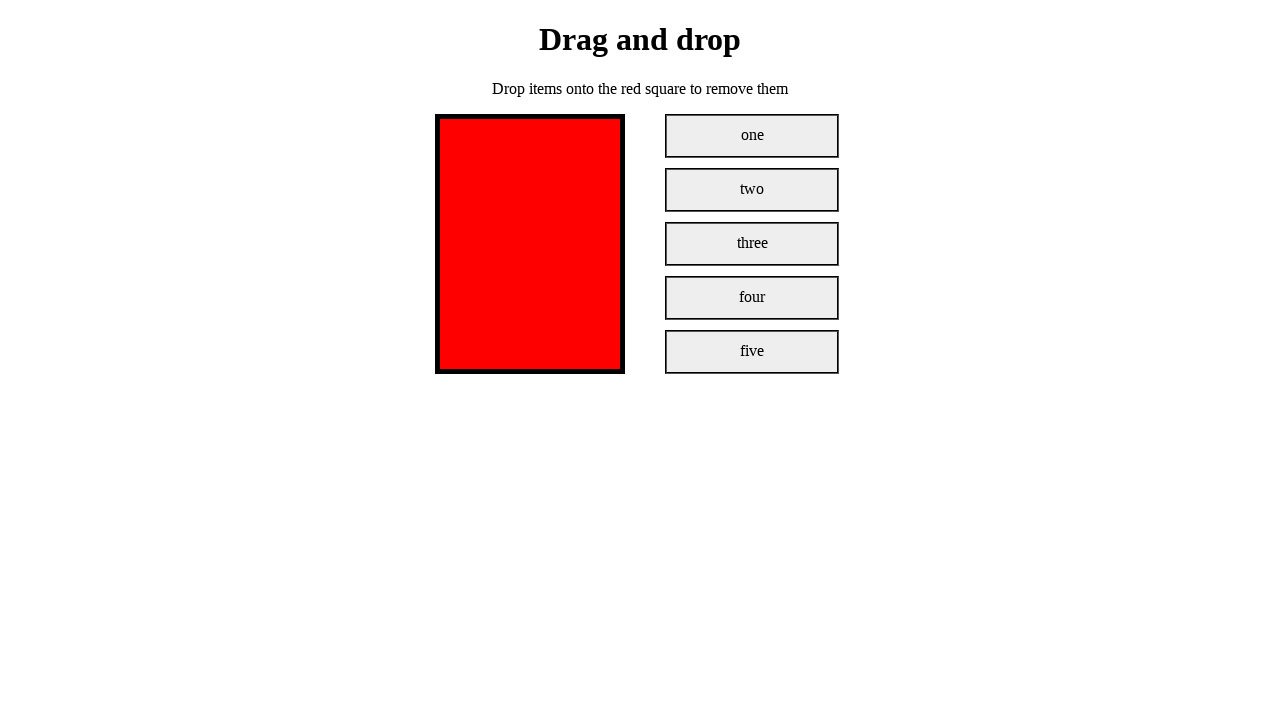

Dragged first box to obliterator element at (530, 244)
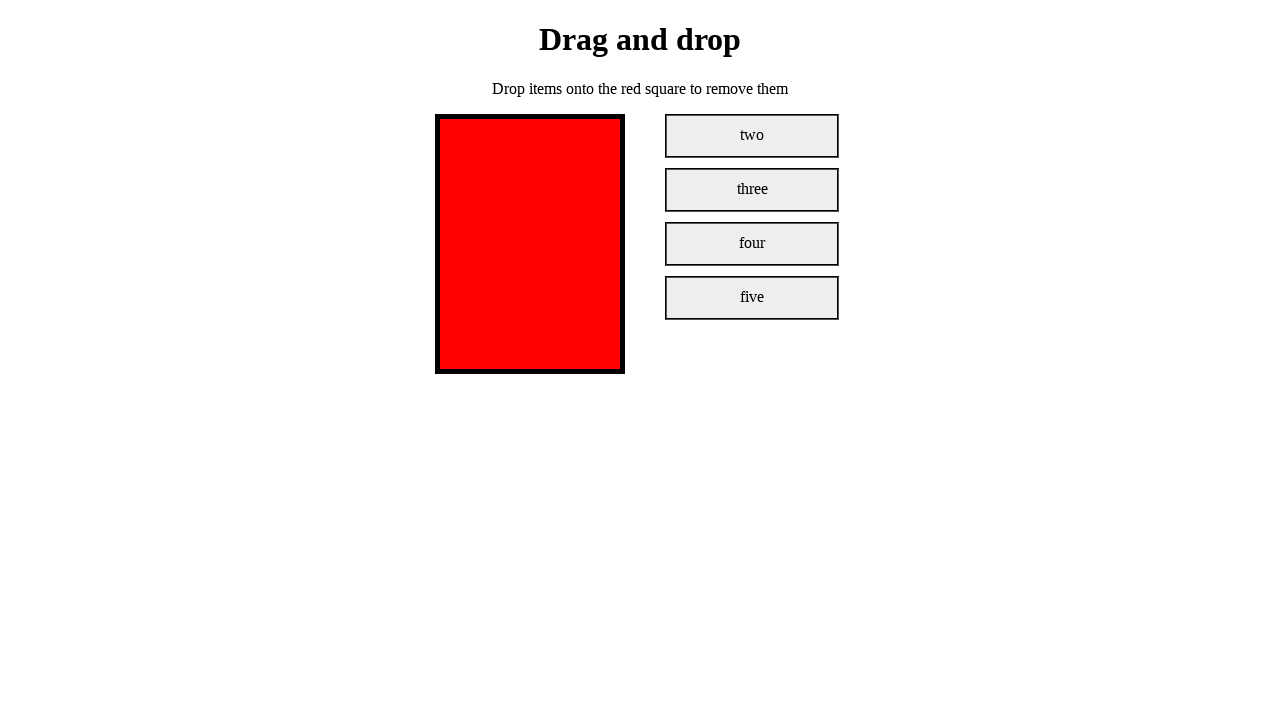

Dragged second box to obliterator element at (530, 244)
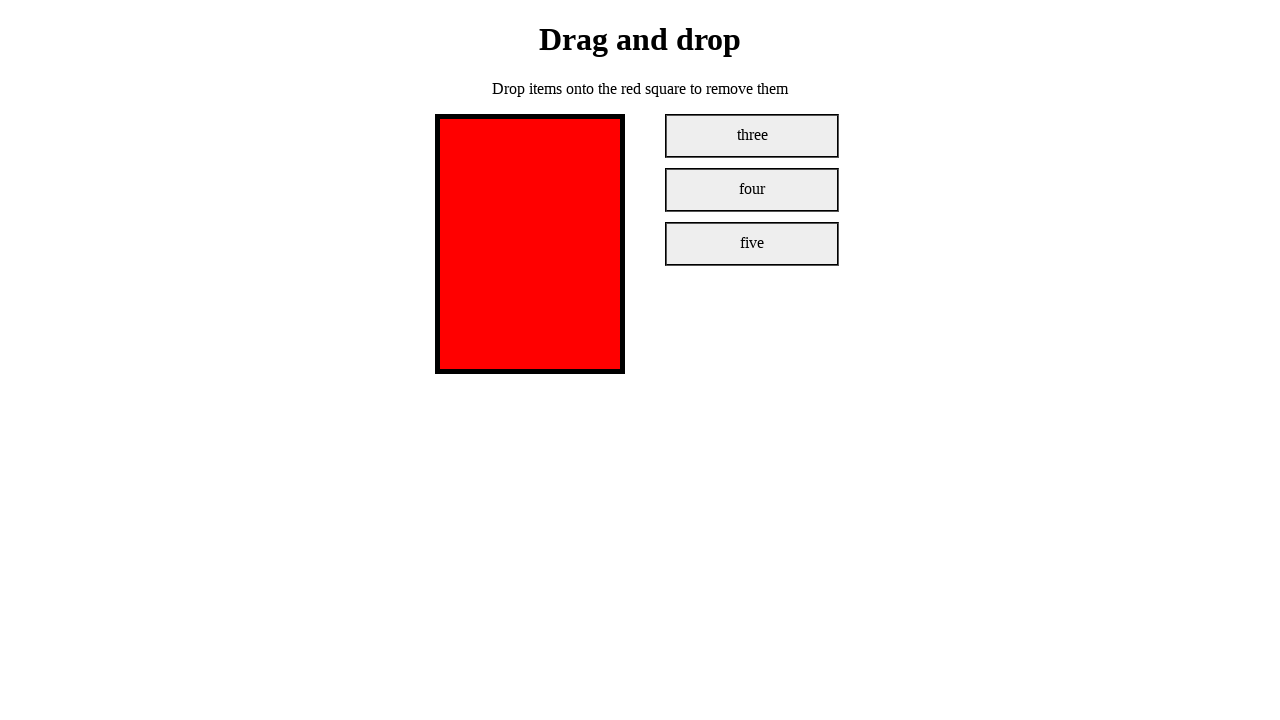

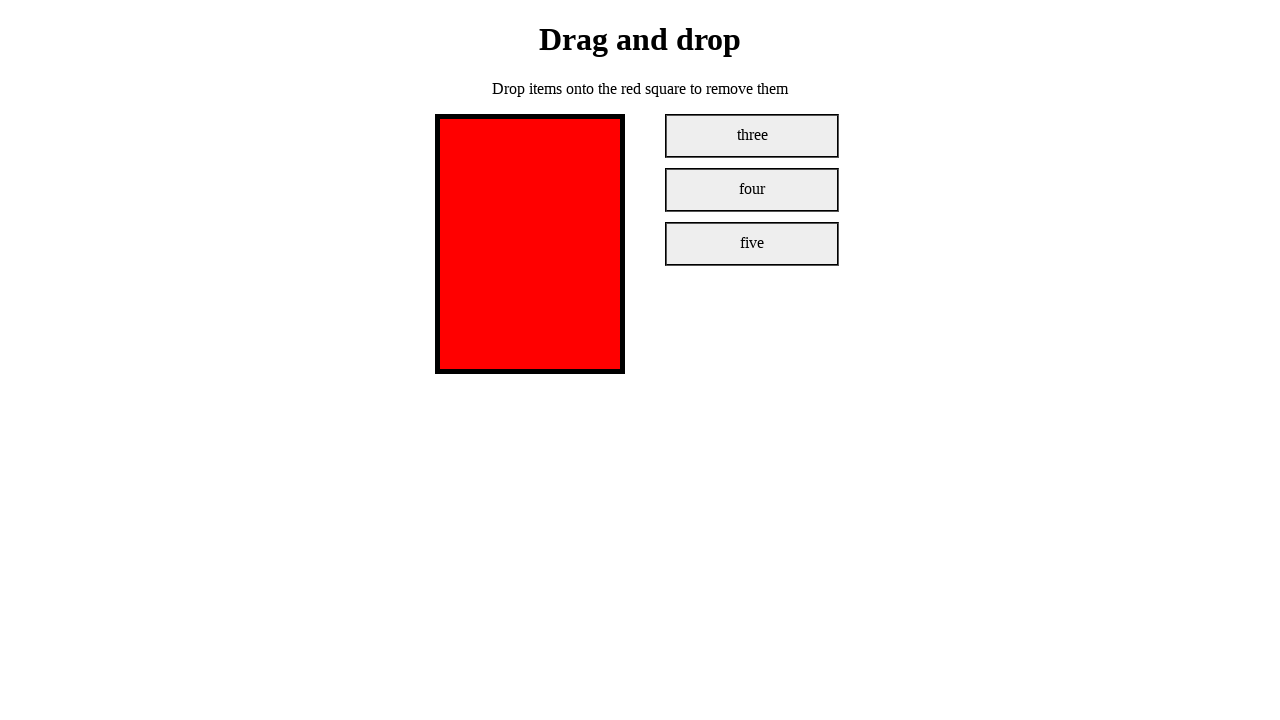